Tests interaction with dropdown elements on the Semantic UI dropdown documentation page by locating dropdown items and verifying their presence.

Starting URL: https://semantic-ui.com/modules/dropdown.html

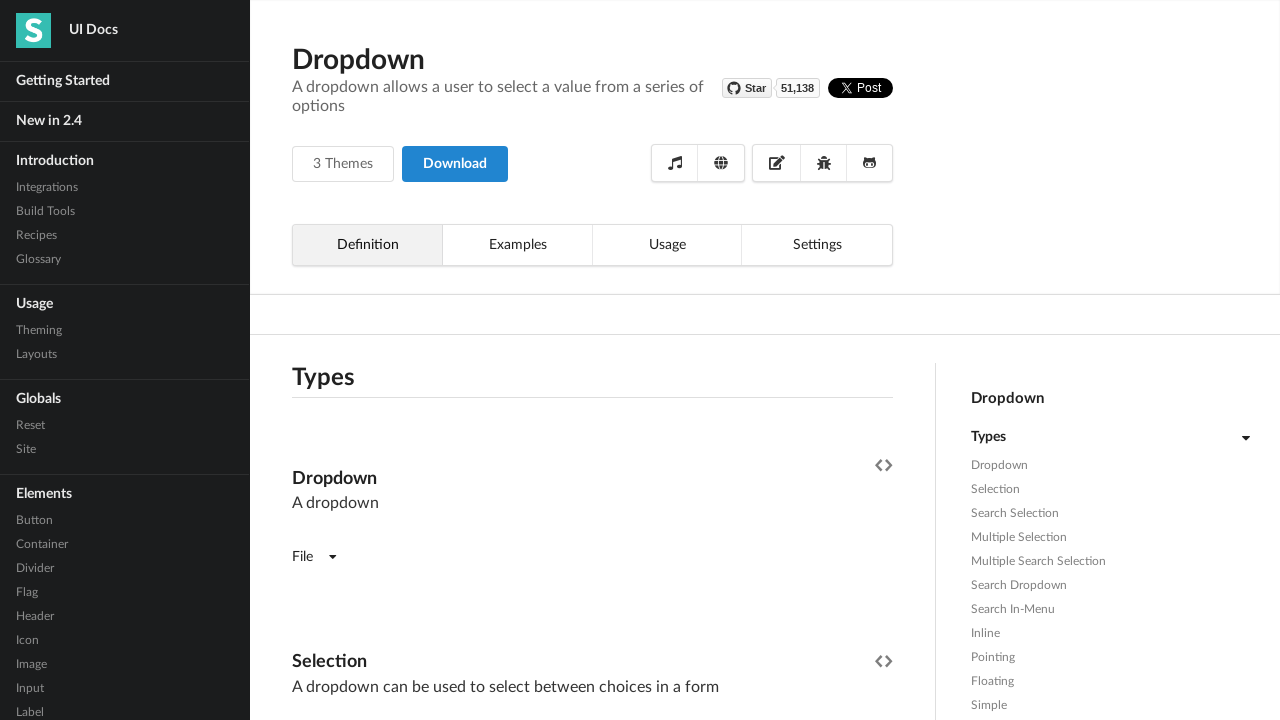

Waited for page to fully load (networkidle state)
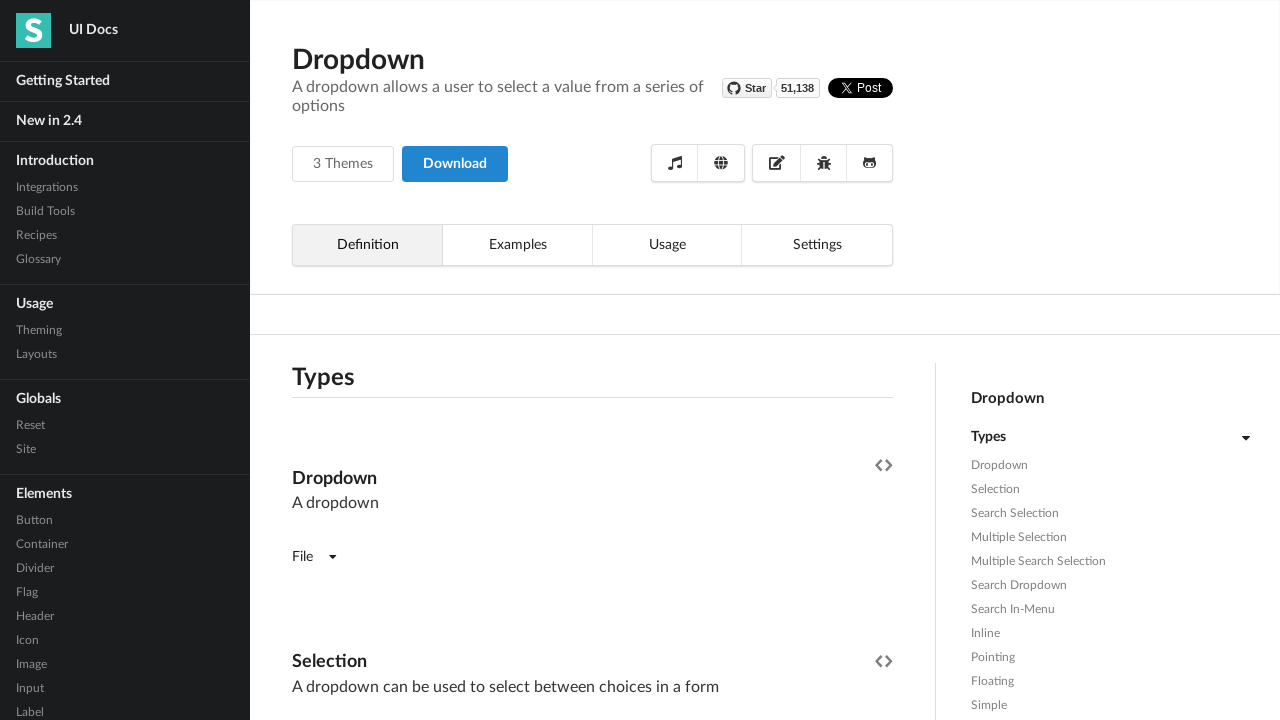

Located first dropdown element on the page
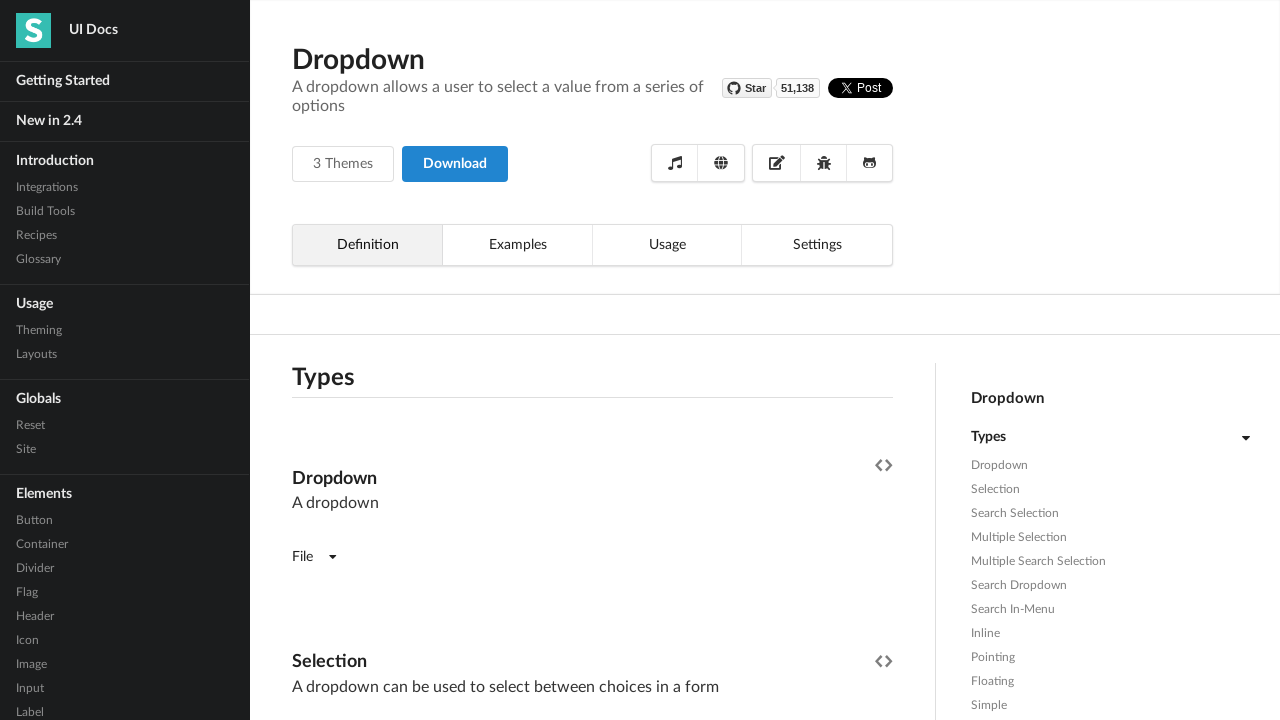

Waited for dropdown to become visible
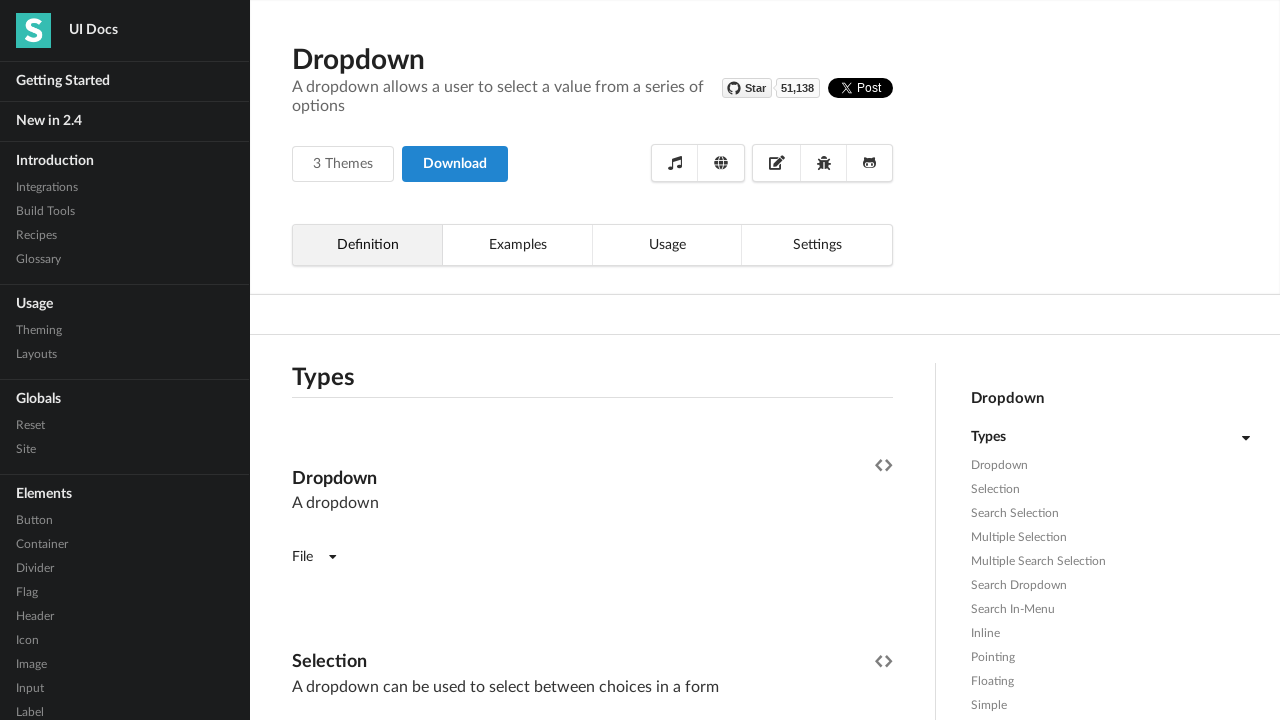

Clicked dropdown to open it at (721, 163) on .ui.dropdown >> nth=0
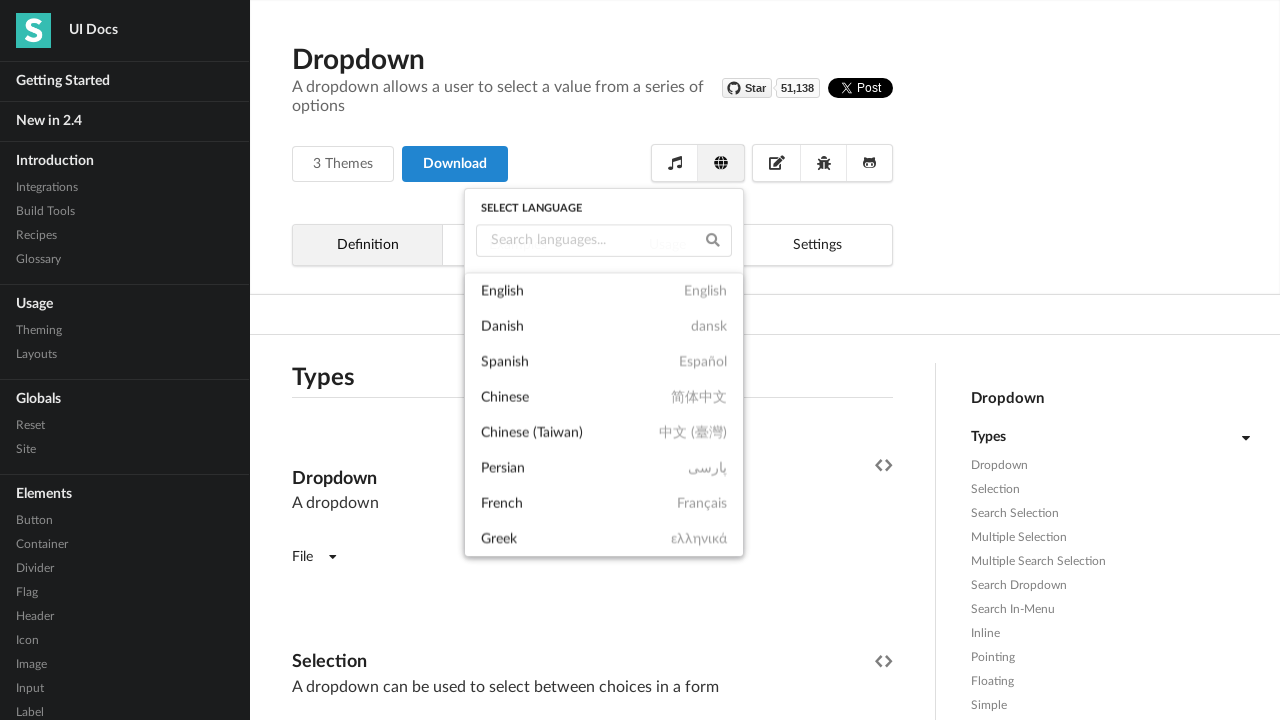

Waited for dropdown menu items to become visible
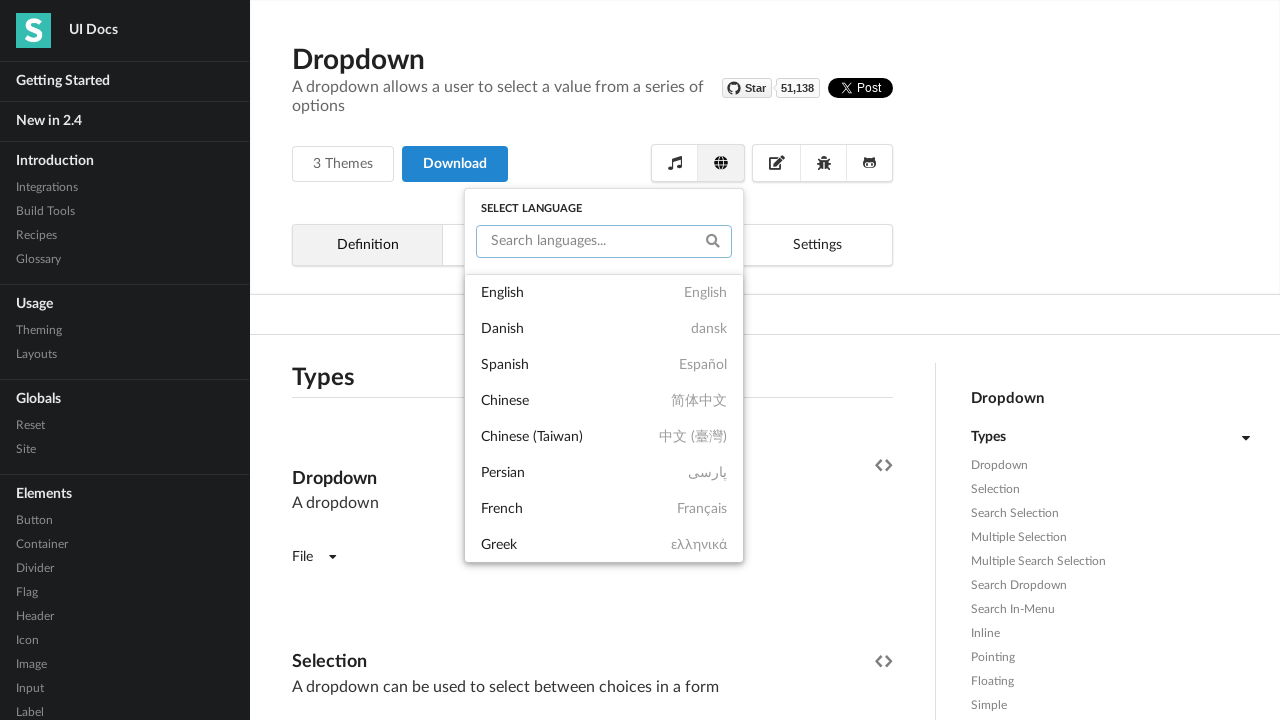

Retrieved all dropdown items (1956 items found)
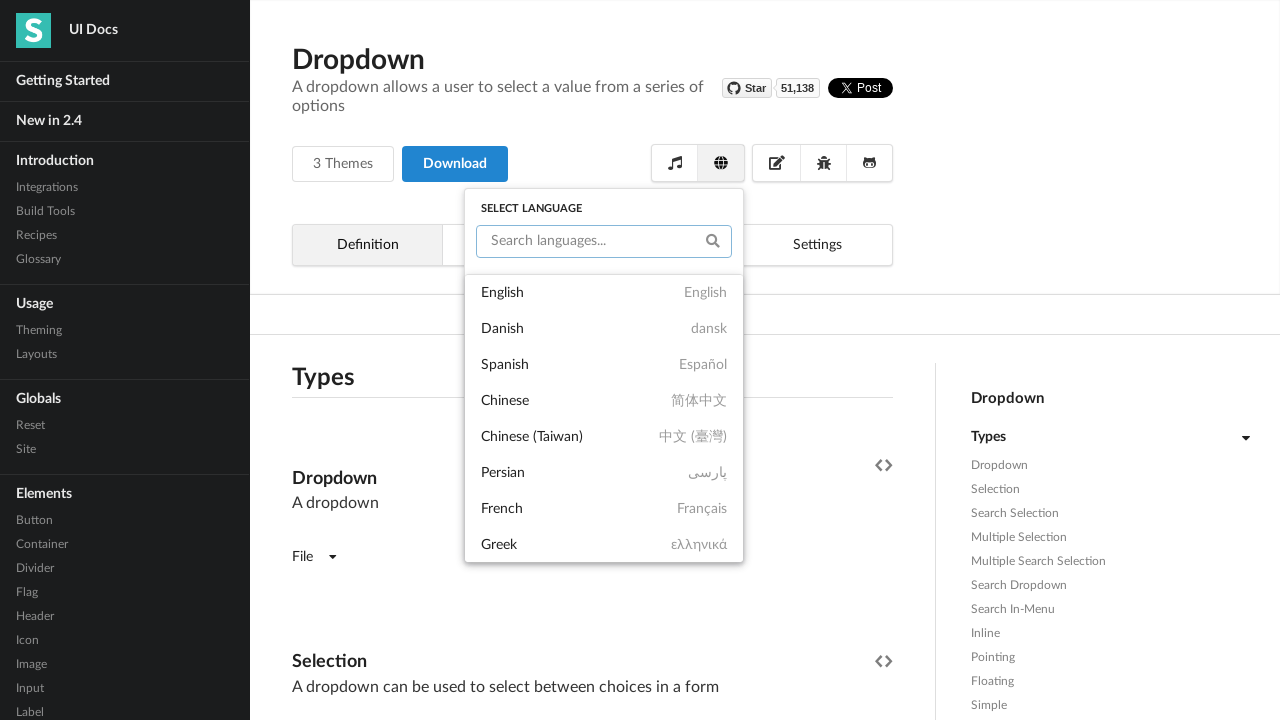

Clicked on the first dropdown item at (604, 293) on .ui.dropdown .menu .item >> nth=0
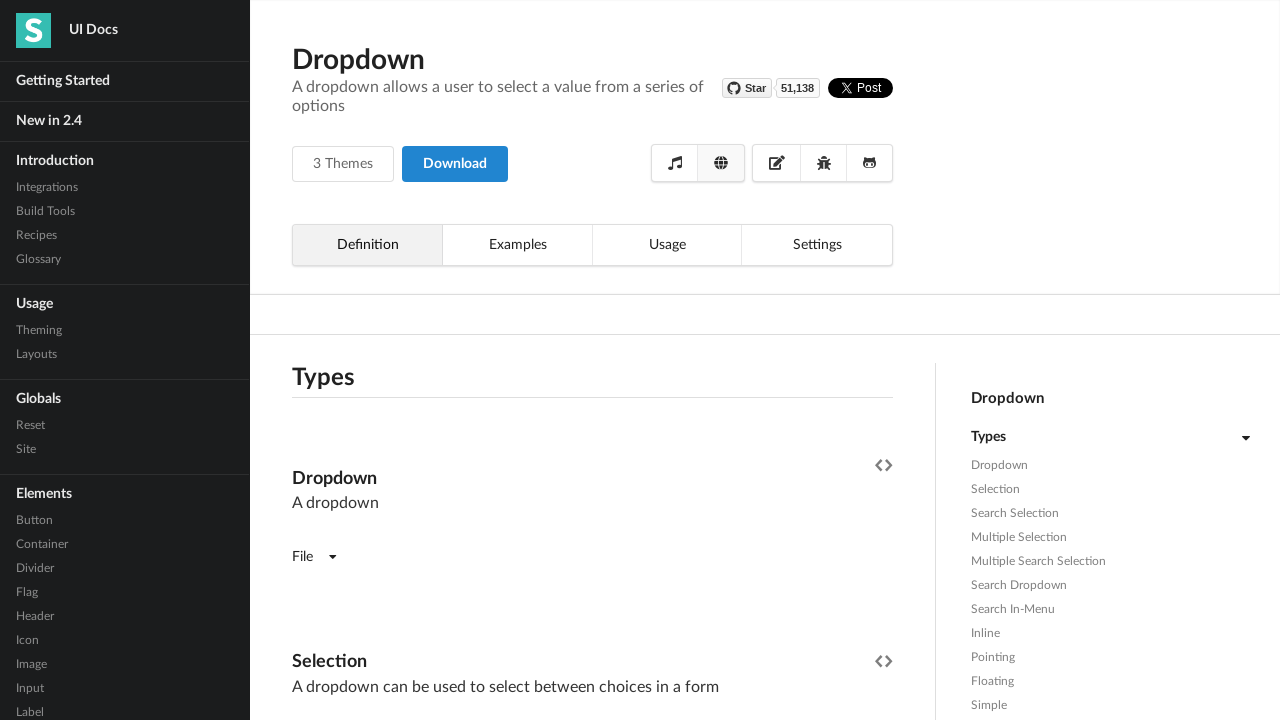

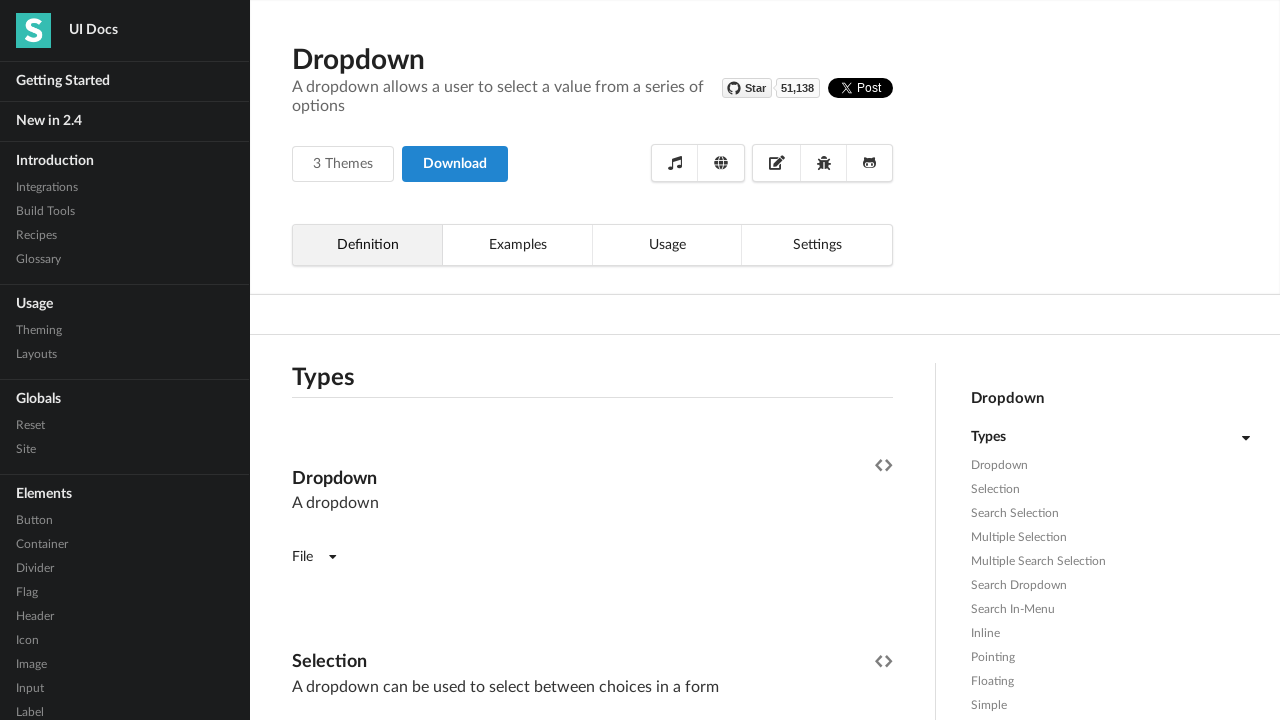